Tests the search response time on Channel News Asia by performing a search query and verifying the search completes within an acceptable timeframe.

Starting URL: https://www.channelnewsasia.com

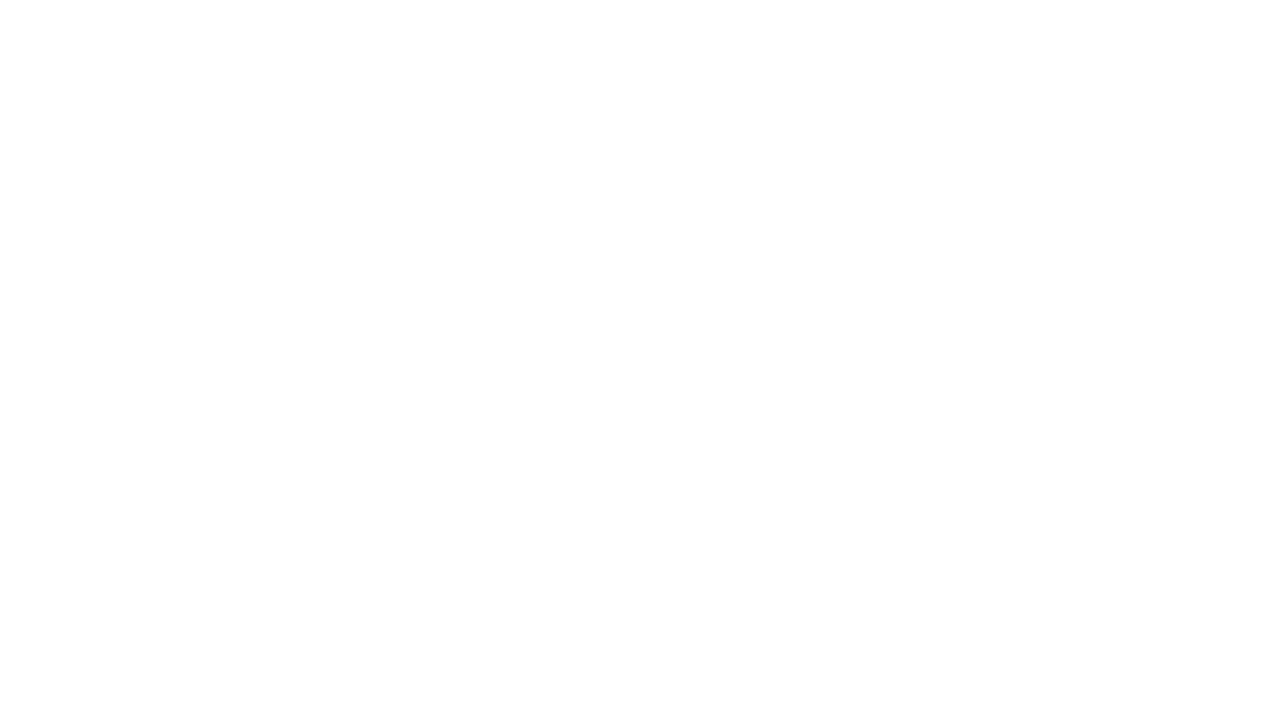

Located search input element
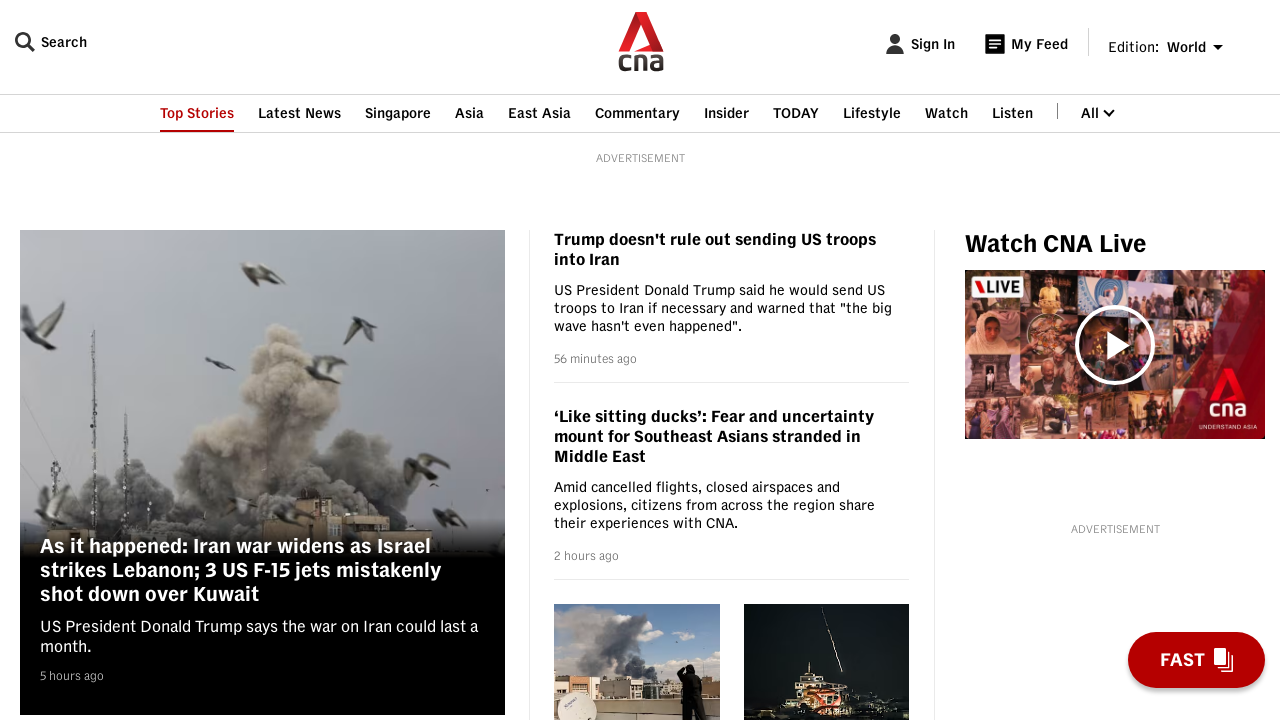

Located search trigger element
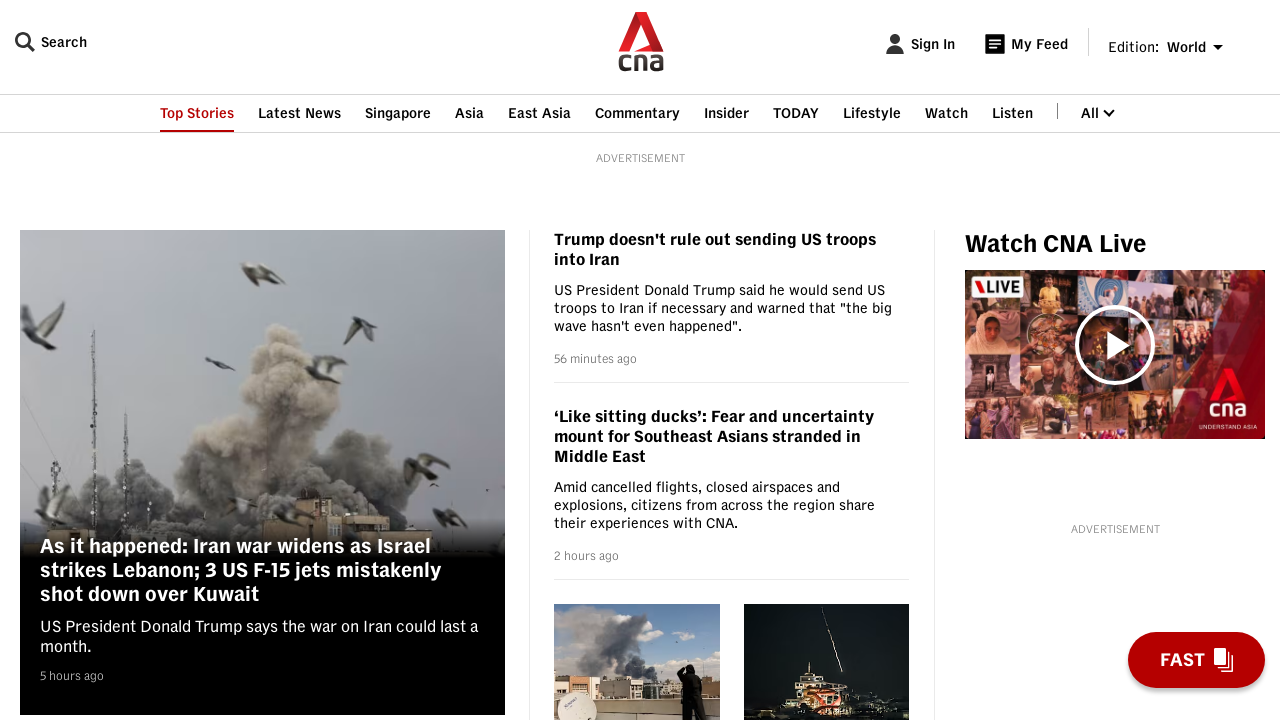

Clicked search trigger to open search at (51, 42) on [class*="search"], [aria-label*="search" i] >> nth=0
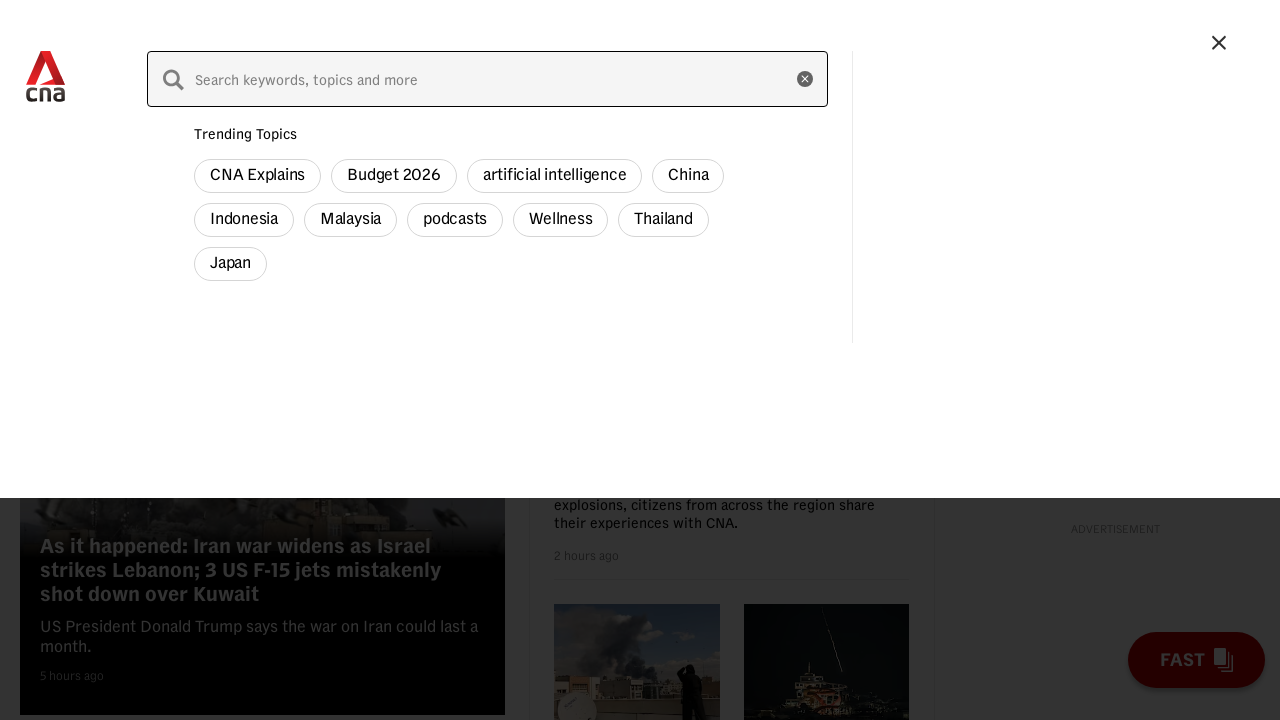

Waited 500ms for search interface to appear
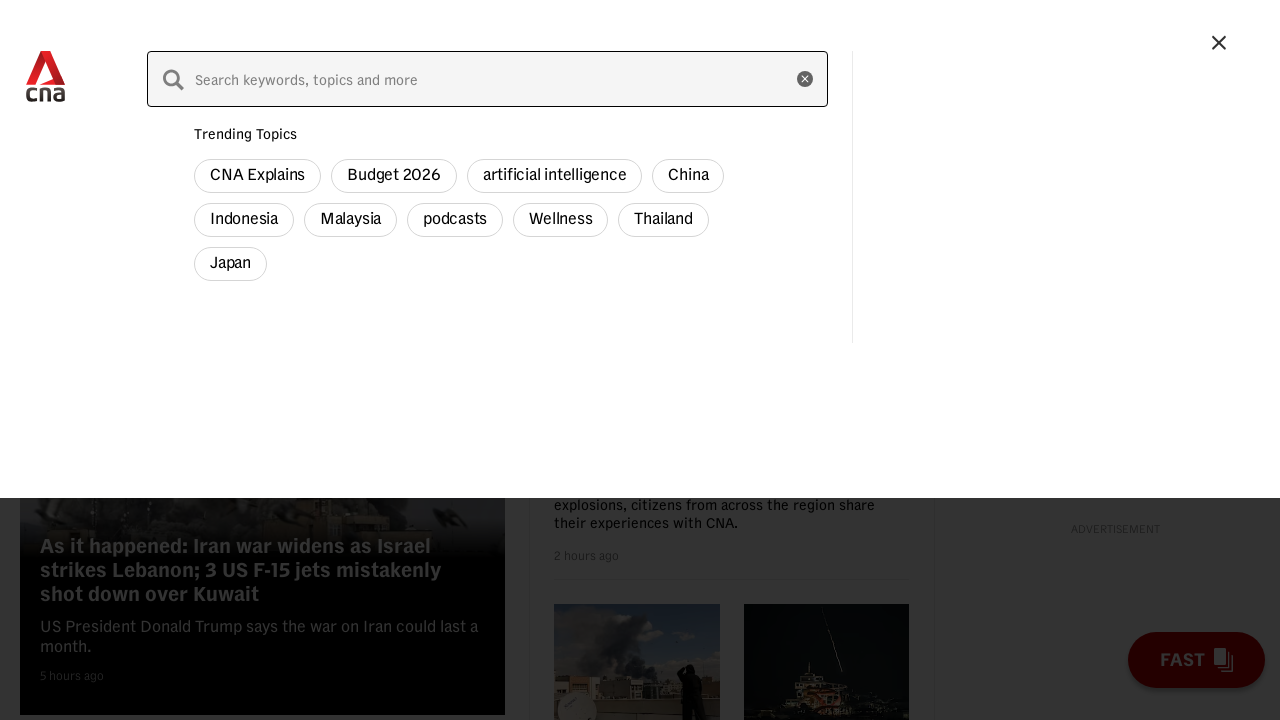

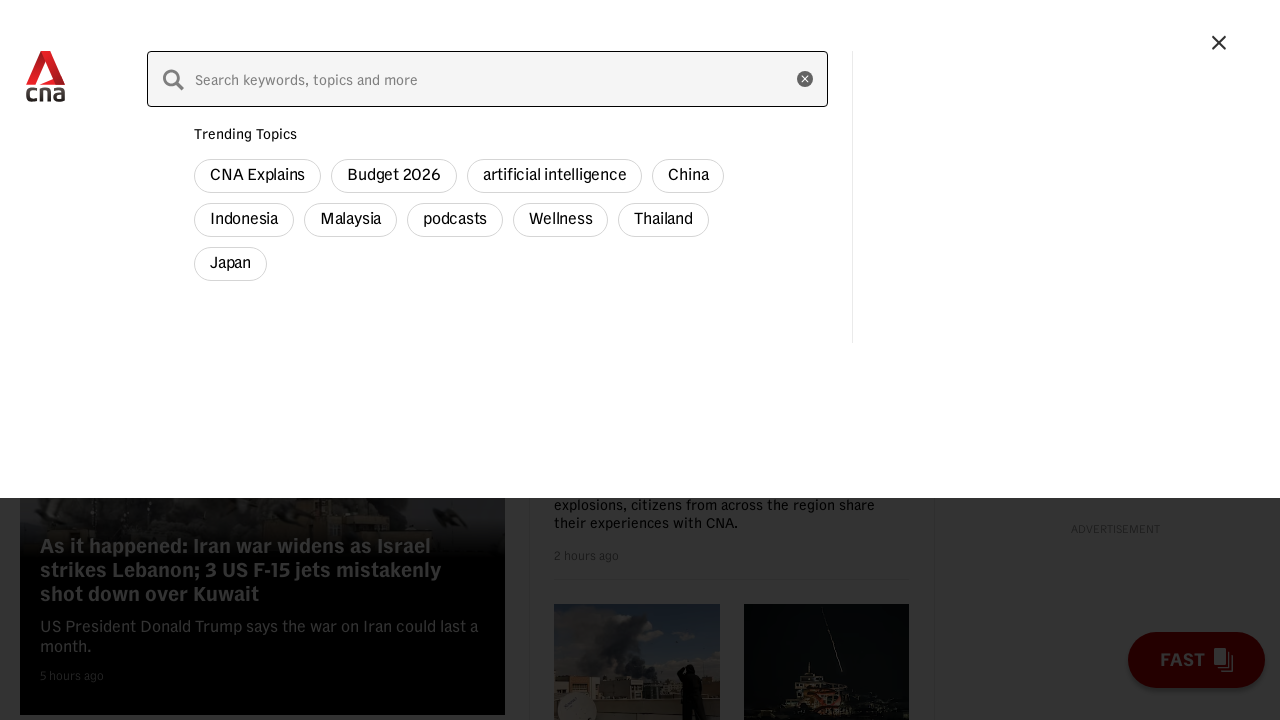